Tests A/B test opt-out by adding the opt-out cookie on the main page before navigating to the A/B test page, then verifying the opt-out is already active.

Starting URL: http://the-internet.herokuapp.com

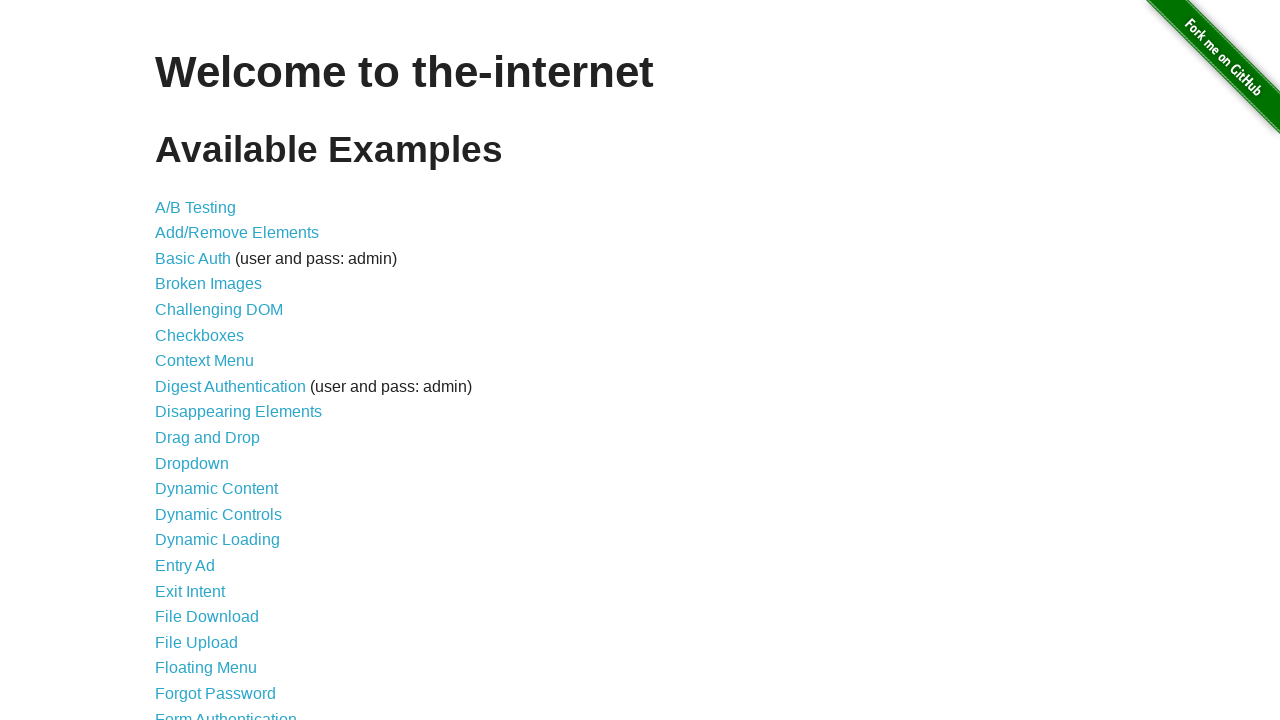

Added optimizelyOptOut cookie to context for opt-out
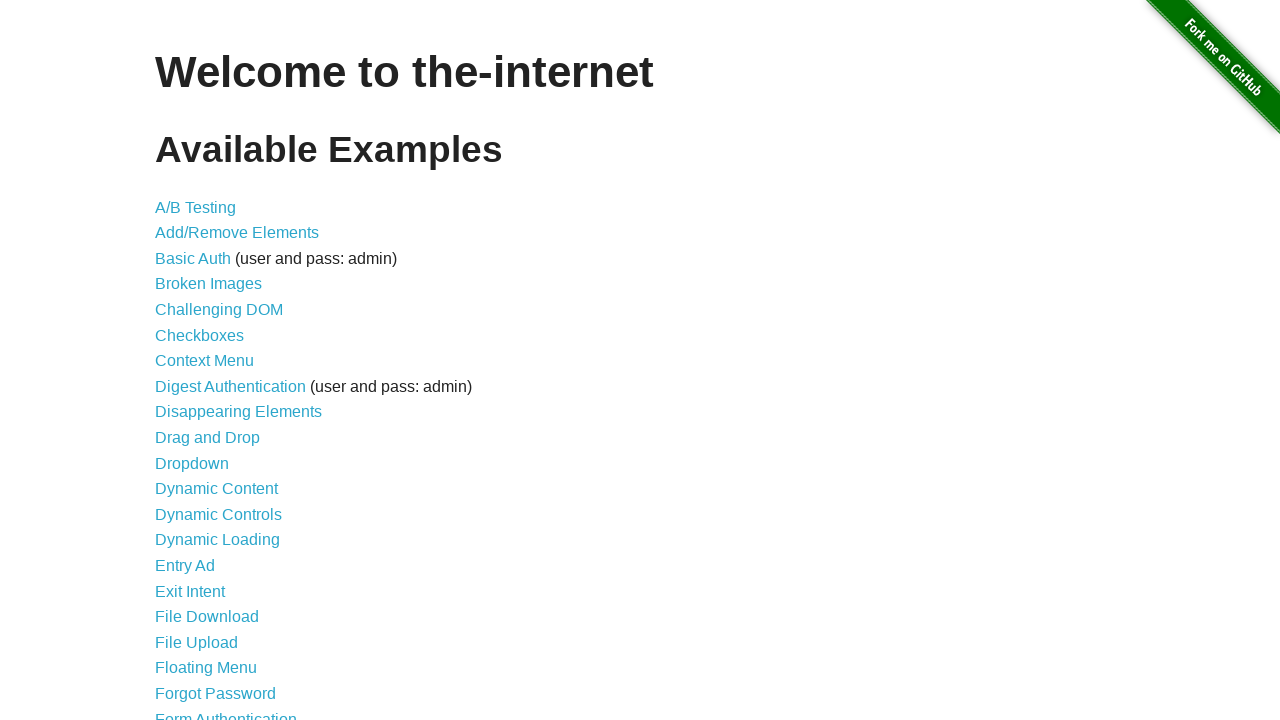

Navigated to A/B test page with opt-out cookie already set
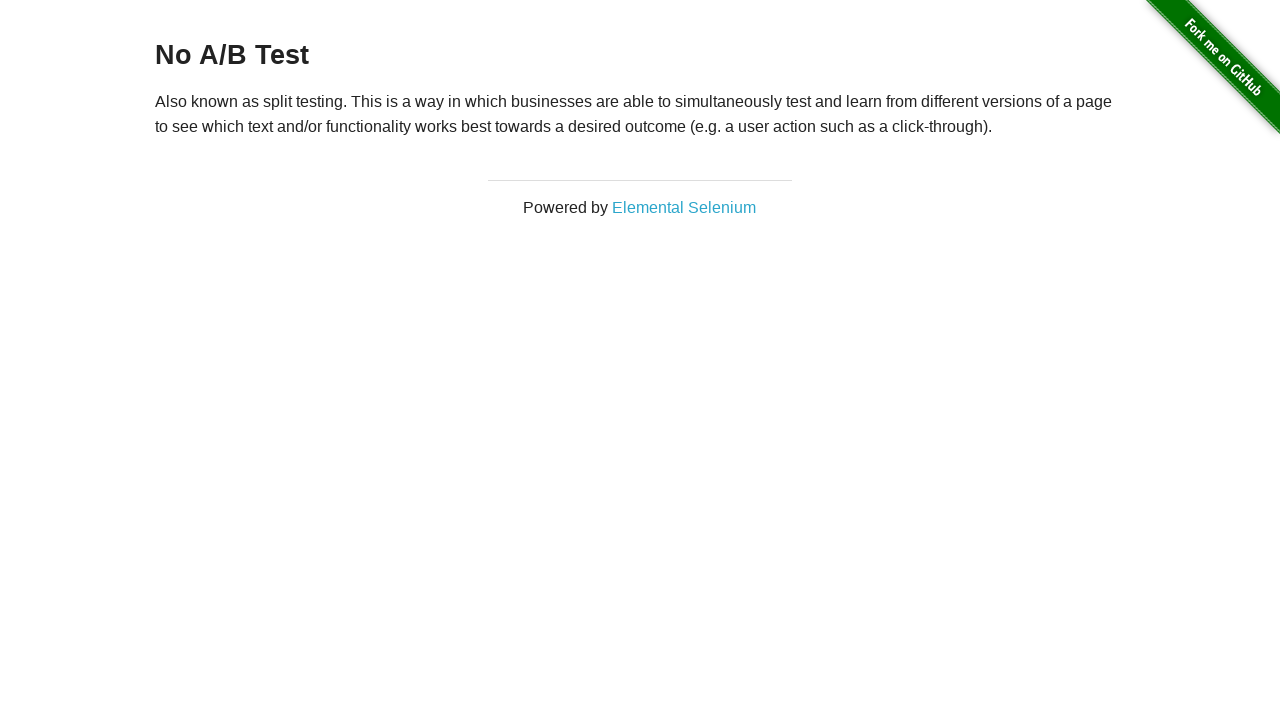

Located heading element
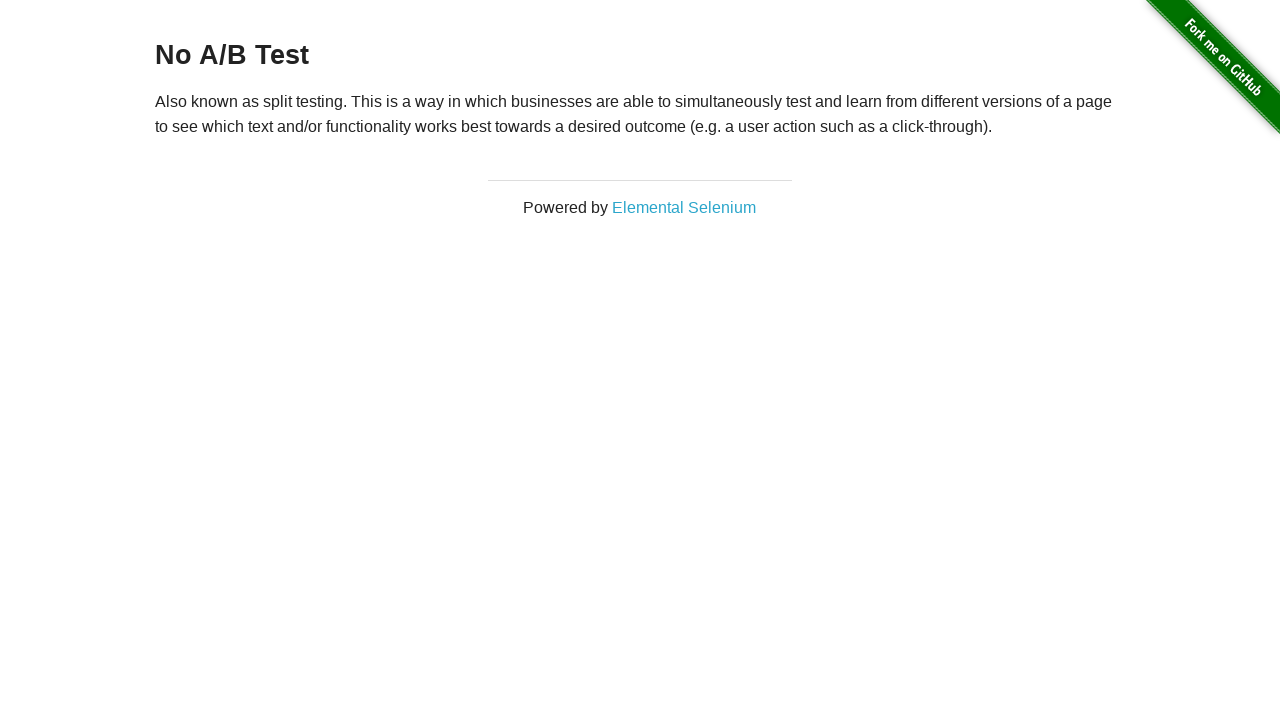

Waited for heading to be visible
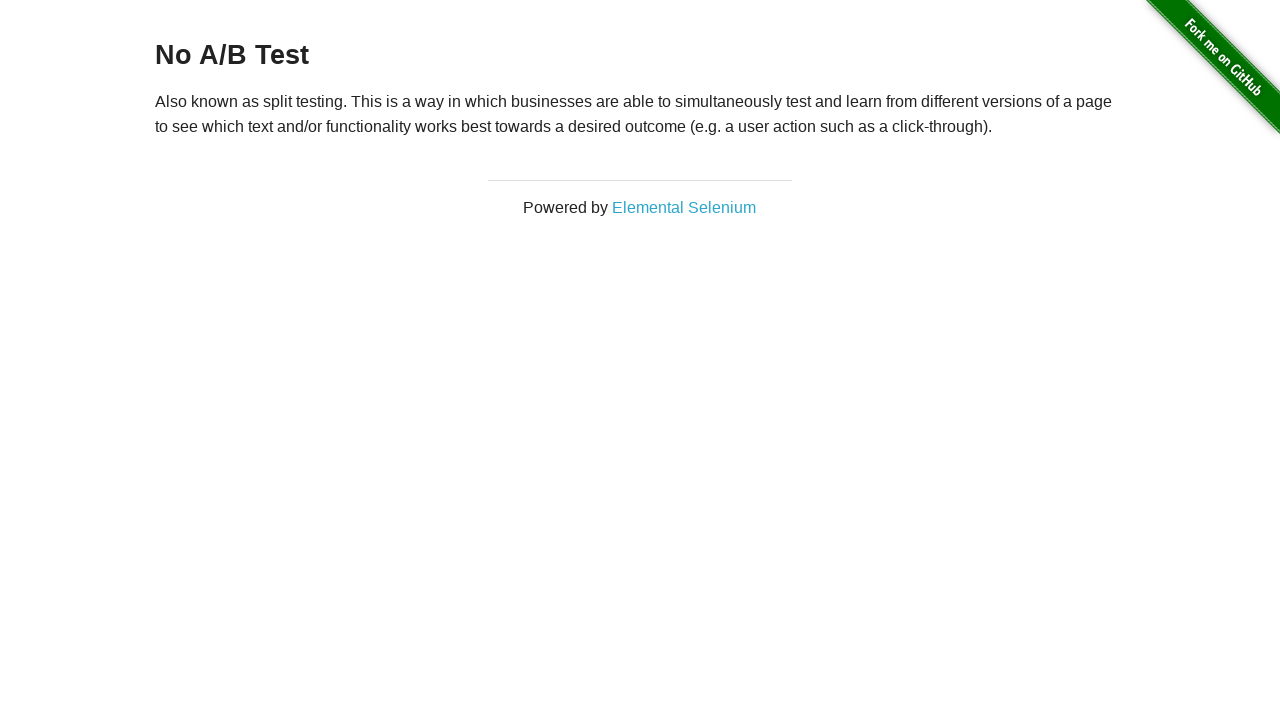

Retrieved heading text: 'No A/B Test'
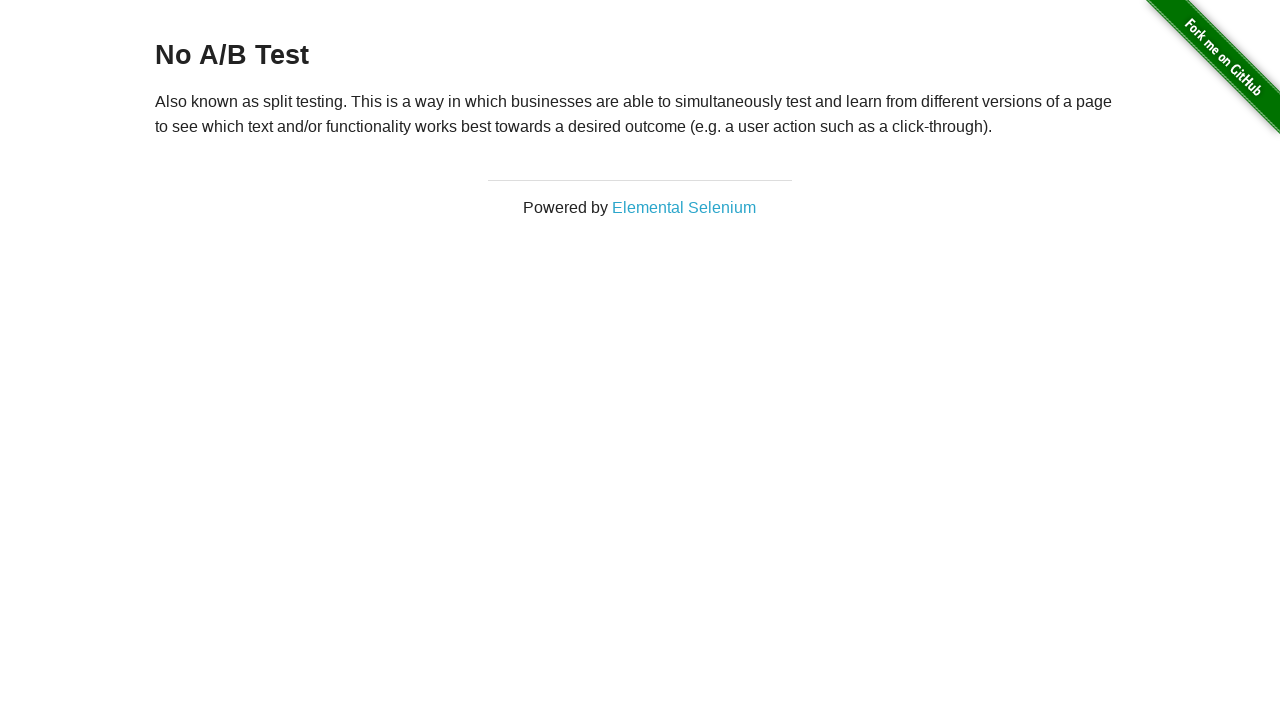

Verified heading text is 'No A/B Test', confirming opt-out is active
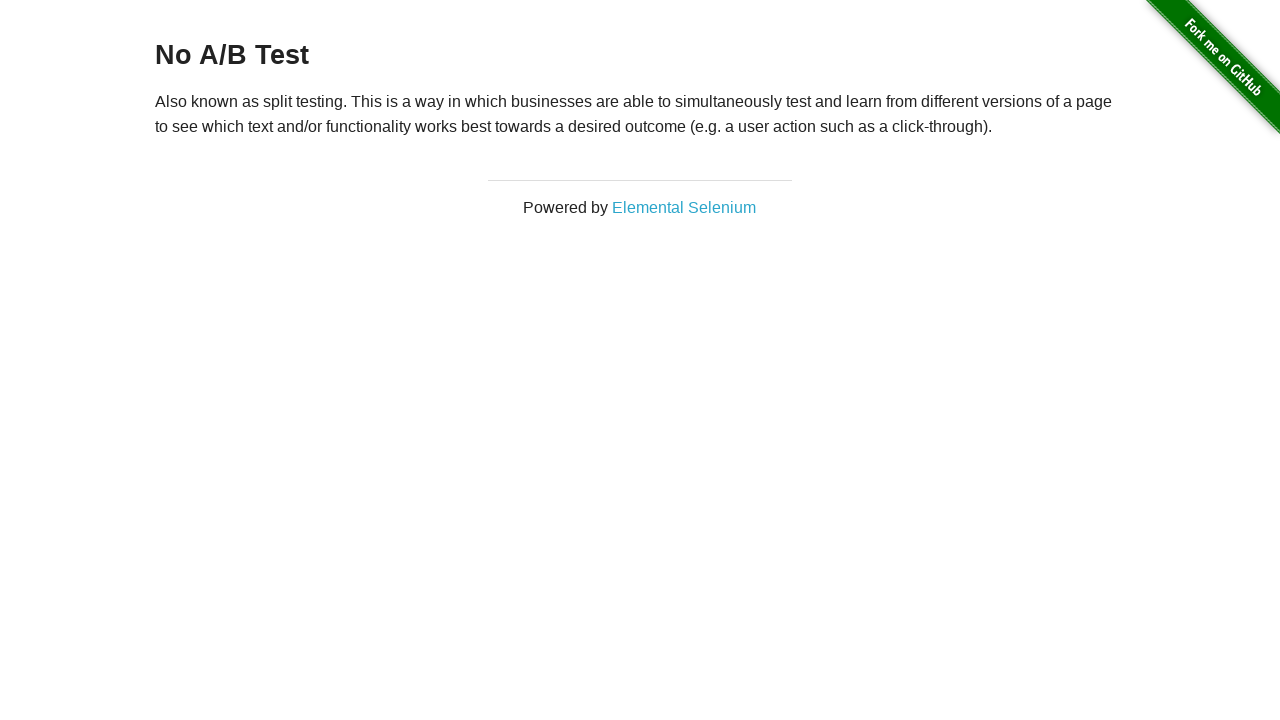

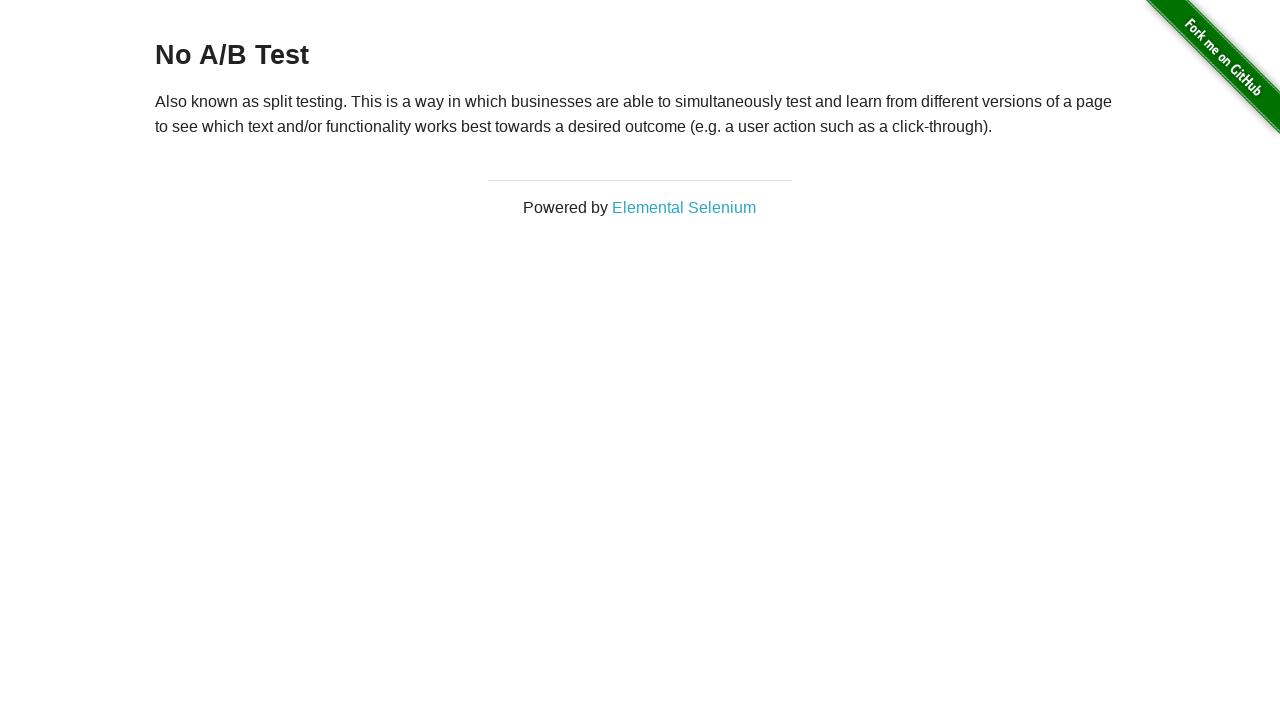